Launches the Bajaj Auto website and verifies the page loads successfully

Starting URL: https://www.bajajauto.com/

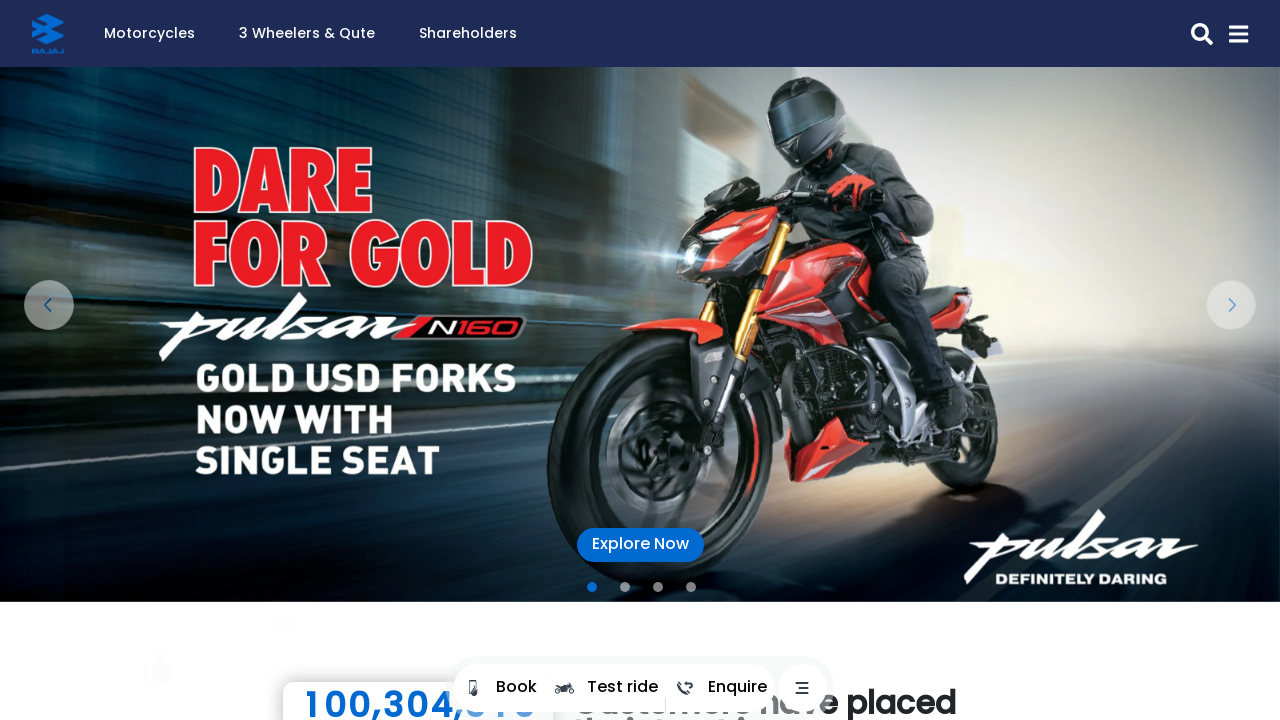

Page DOM content loaded
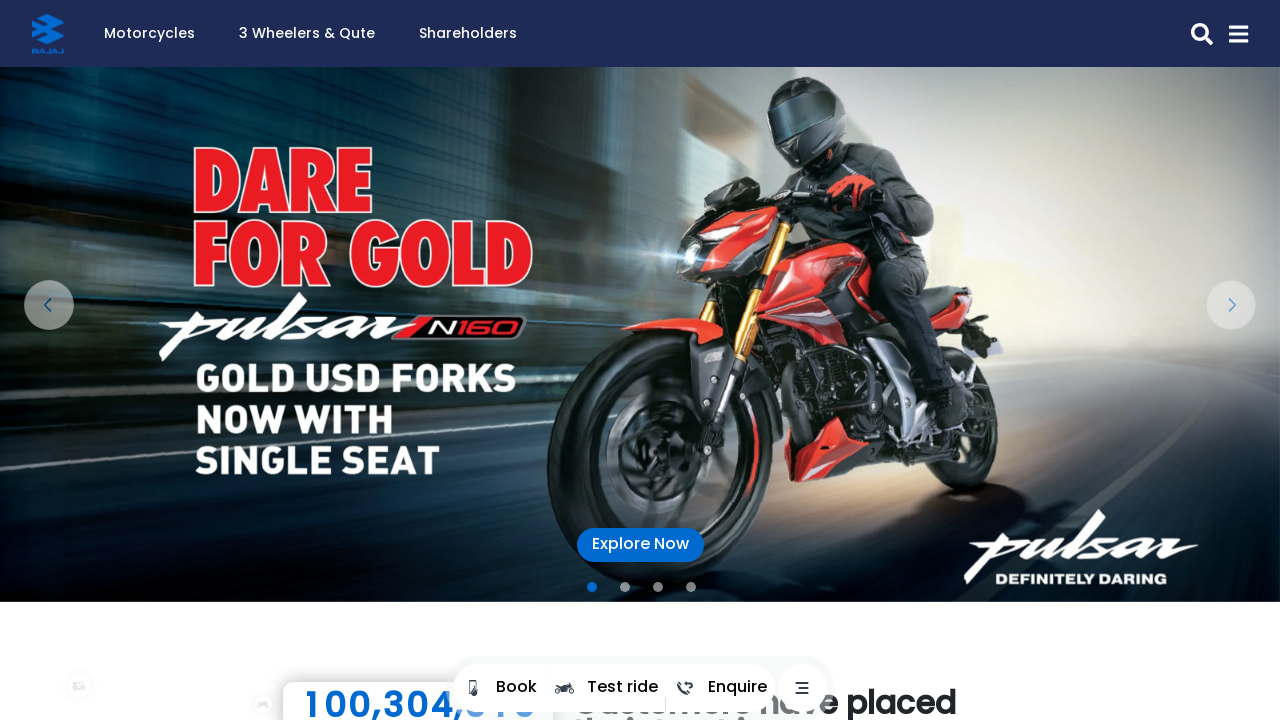

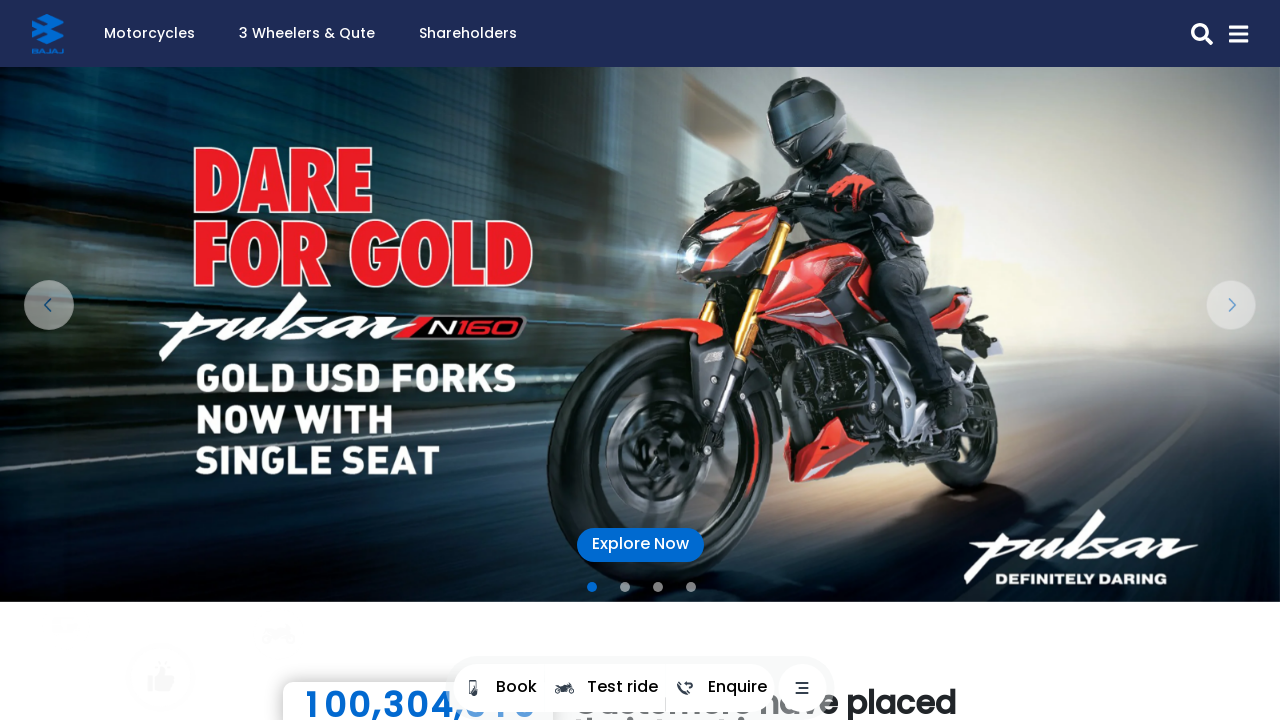